Tests marking a single todo task as completed by checking its checkbox and verifying it becomes checked

Starting URL: https://todomvc.com/examples/react/dist/

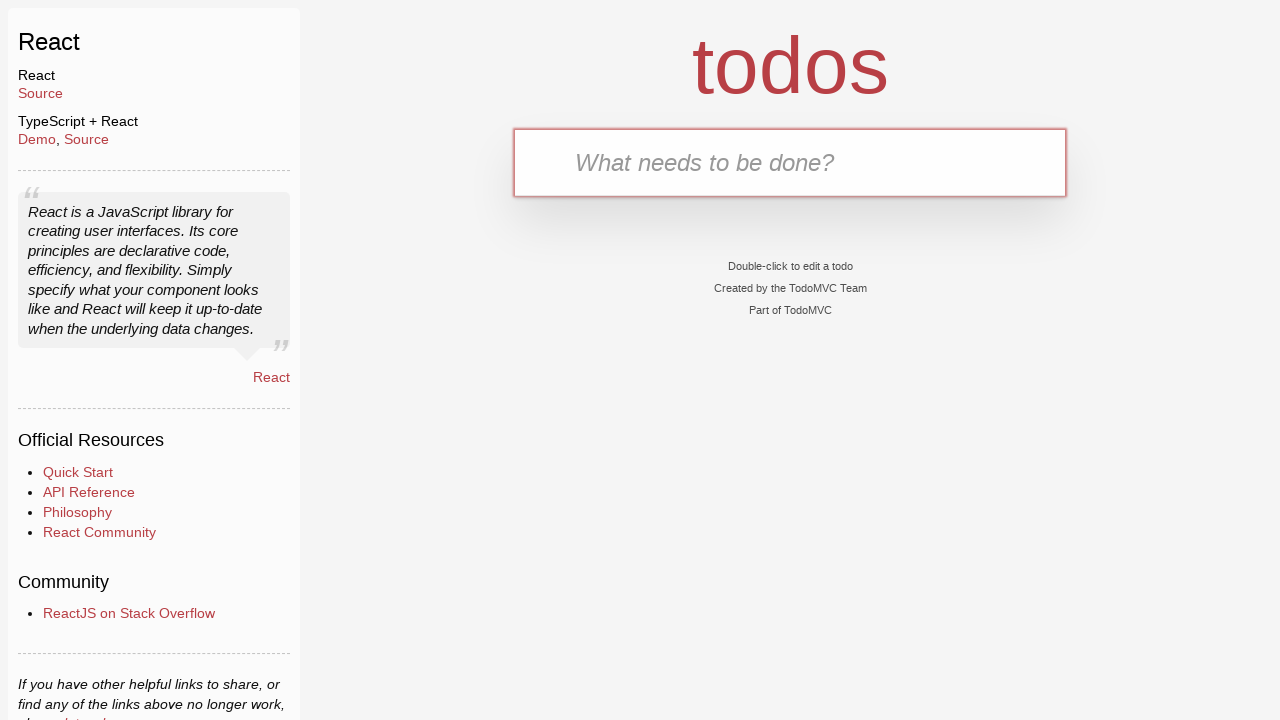

Filled task input field with 'Task 1' on internal:testid=[data-testid="text-input"s]
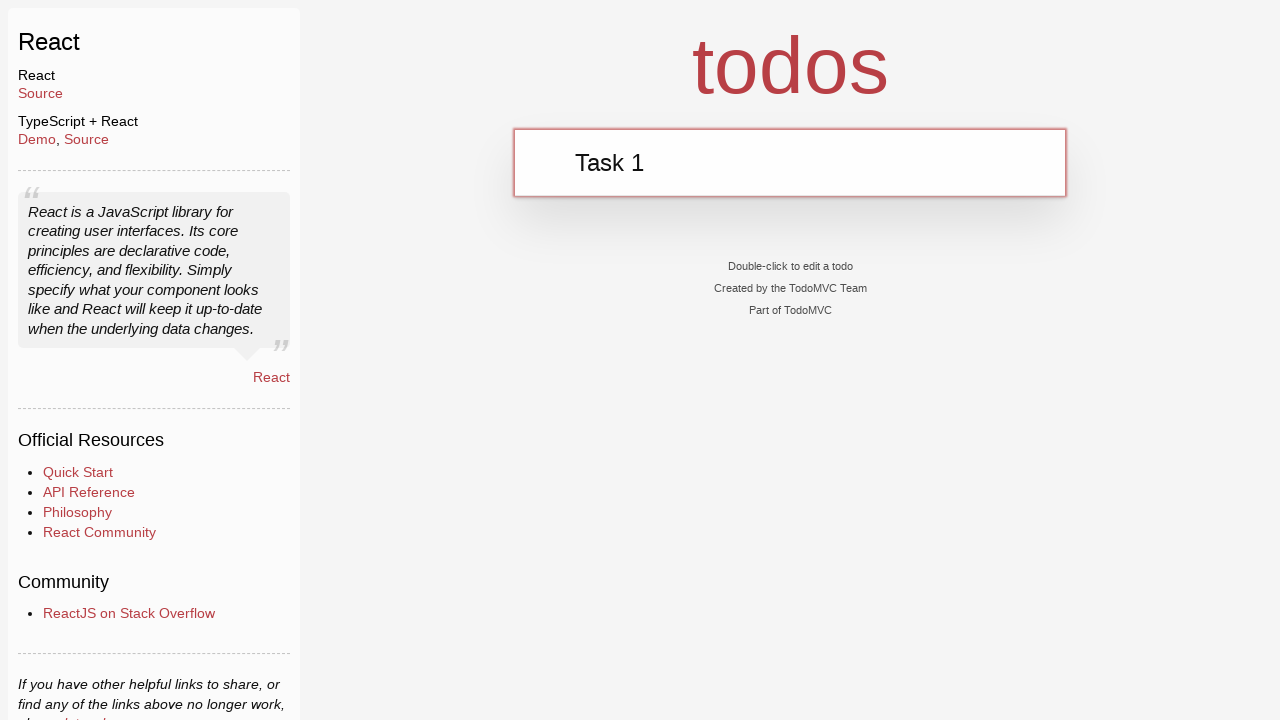

Pressed Enter to add the task
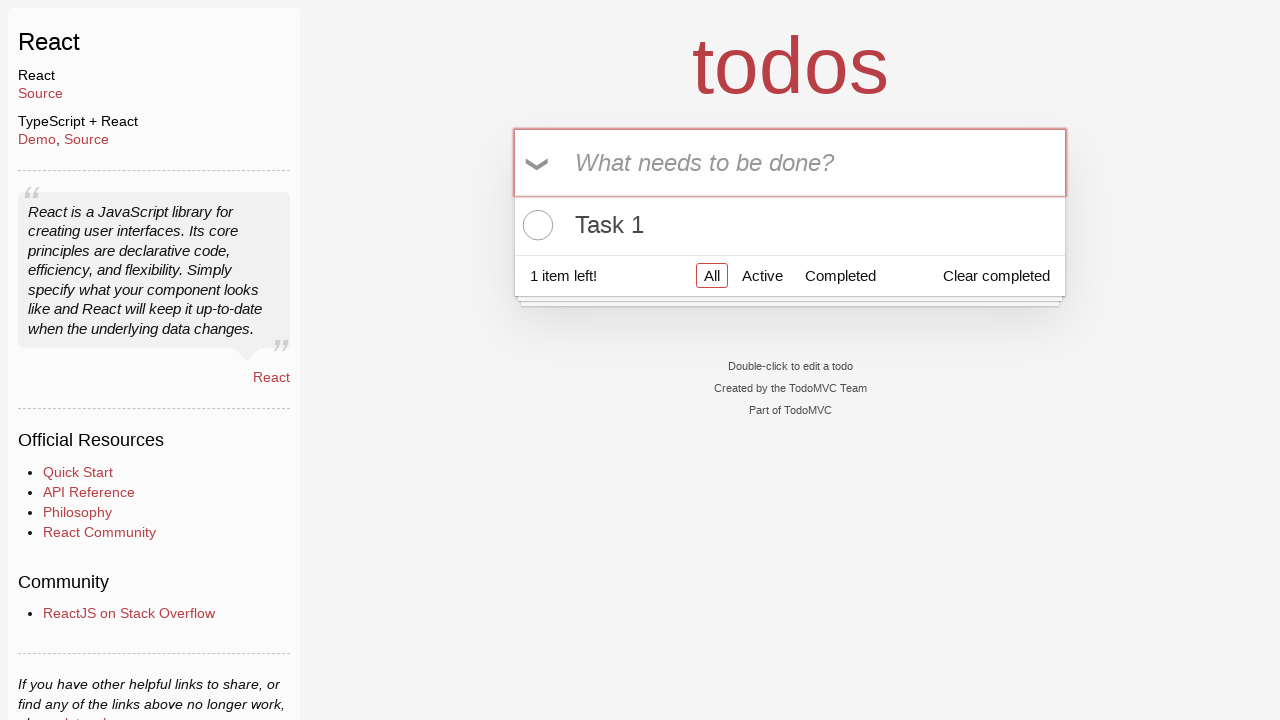

Located the task checkbox element
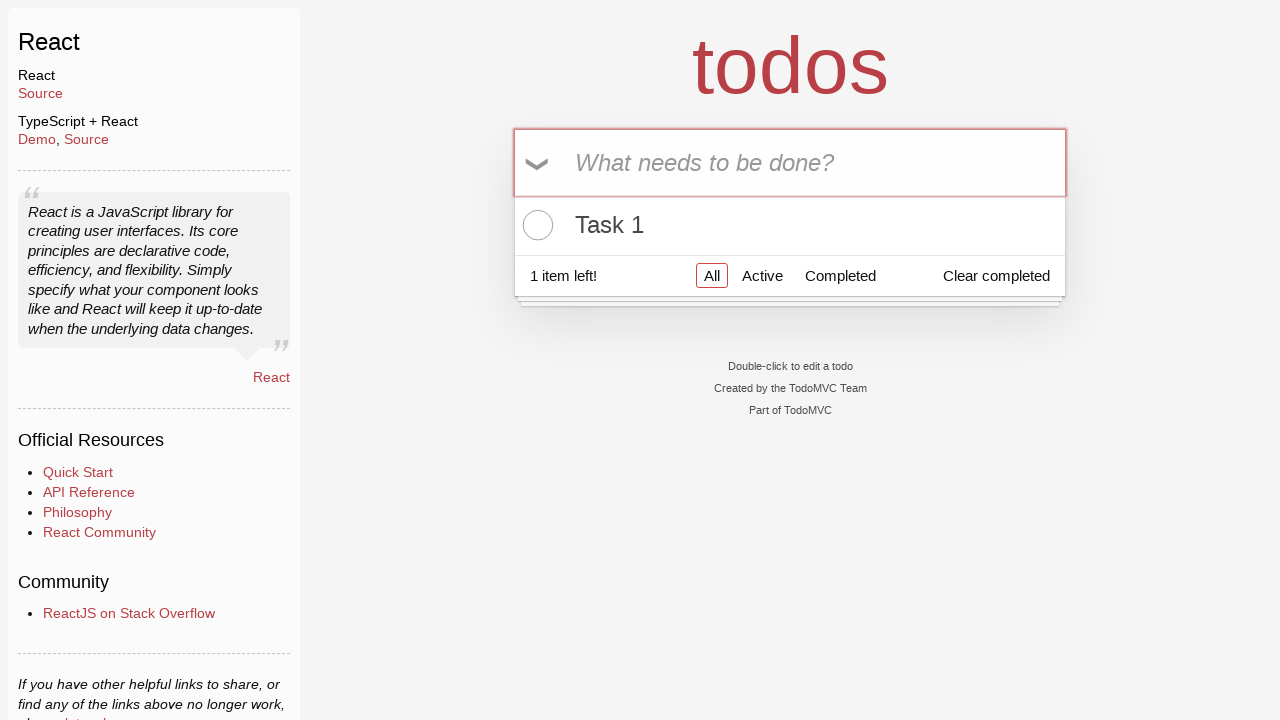

Clicked checkbox to mark task as completed at (535, 225) on internal:testid=[data-testid="todo-item-toggle"s]
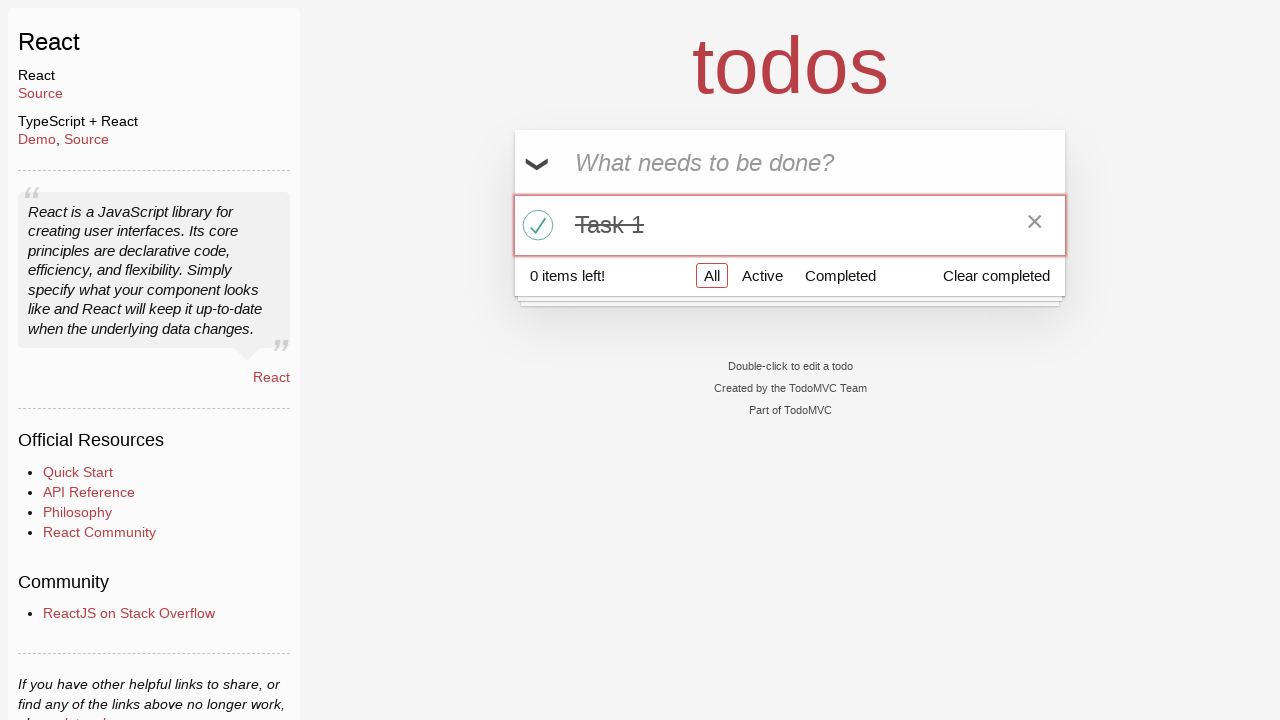

Verified that the task checkbox is checked
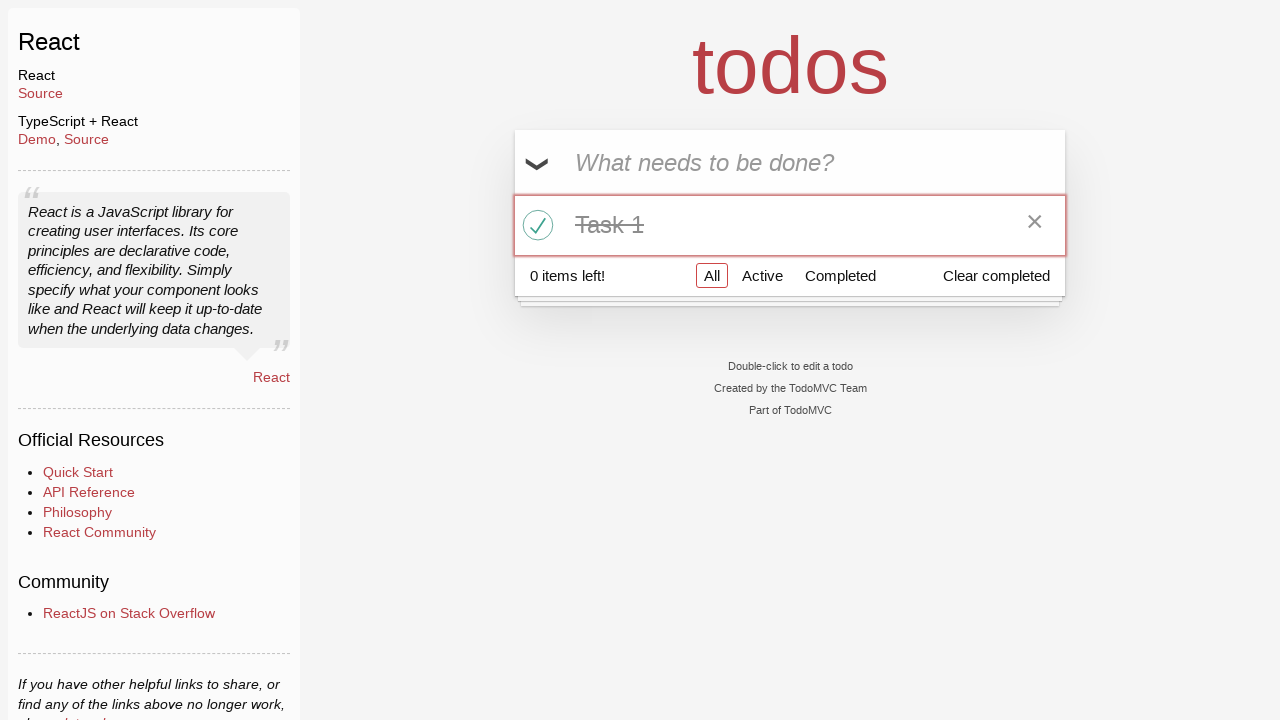

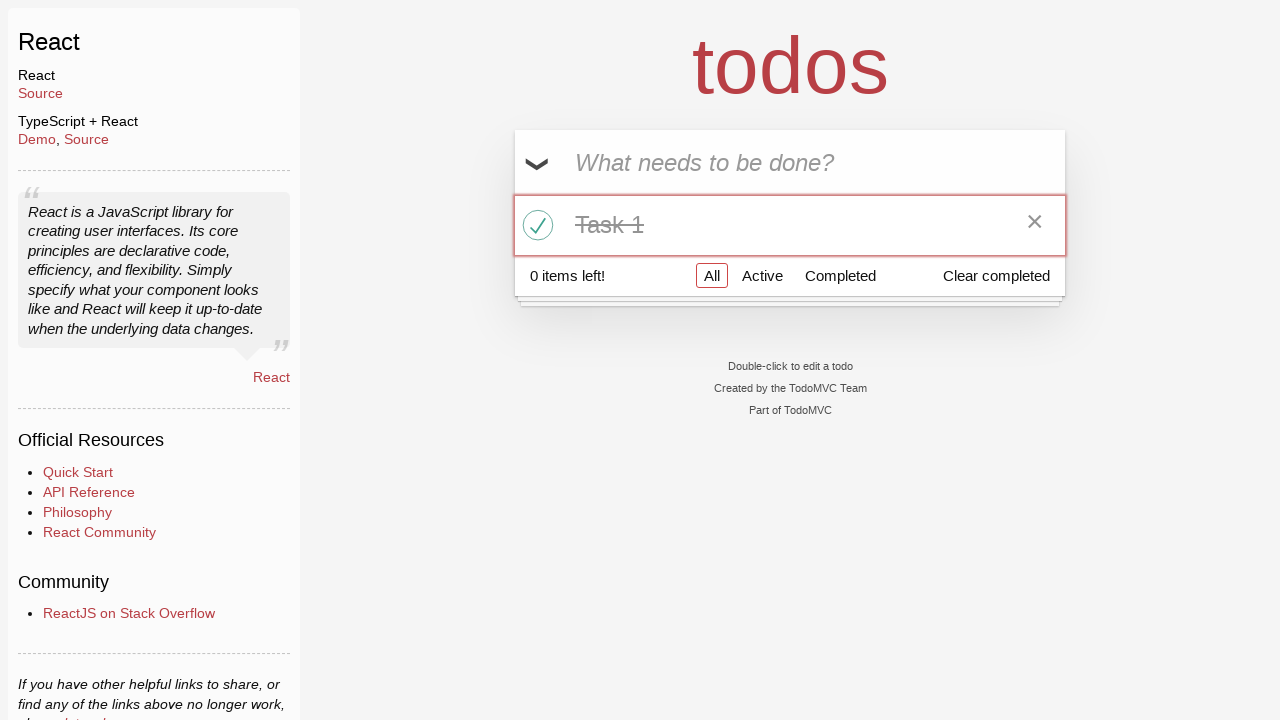